Tests page scrolling functionality by scrolling down 500 pixels and then scrolling back up 500 pixels using JavaScript execution on the Selenium website.

Starting URL: https://www.selenium.dev/

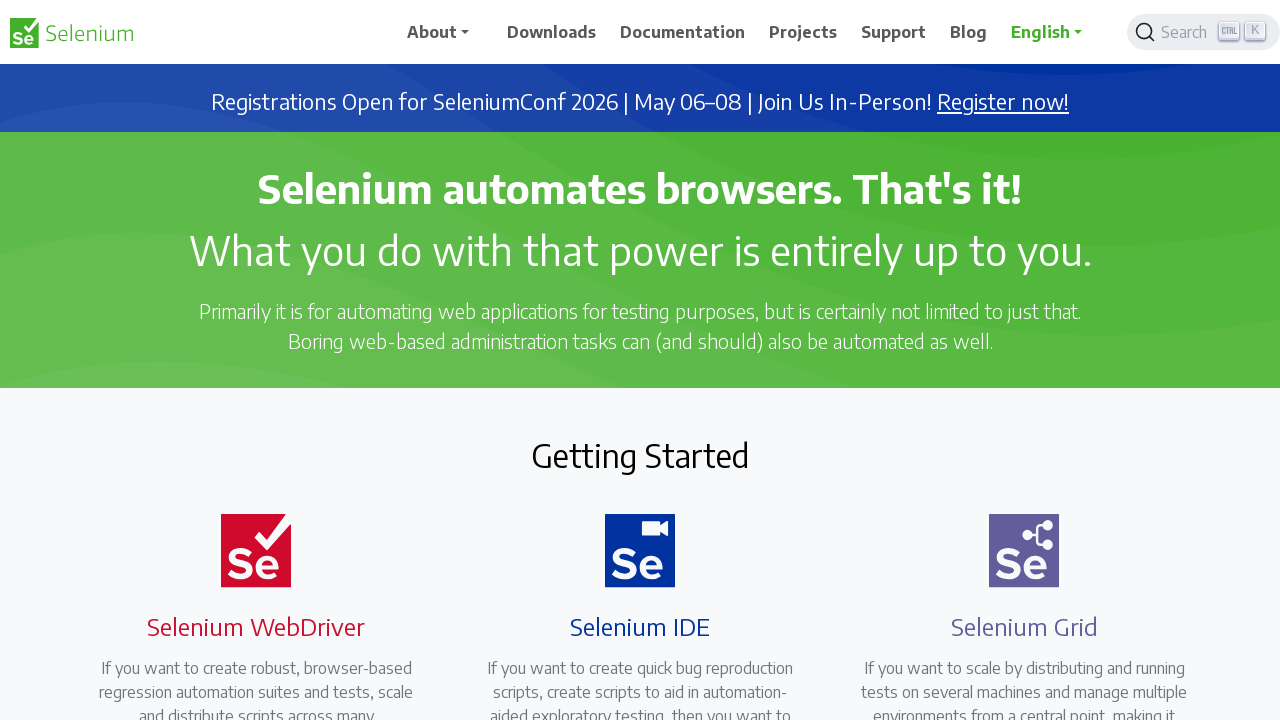

Page loaded and DOM content ready
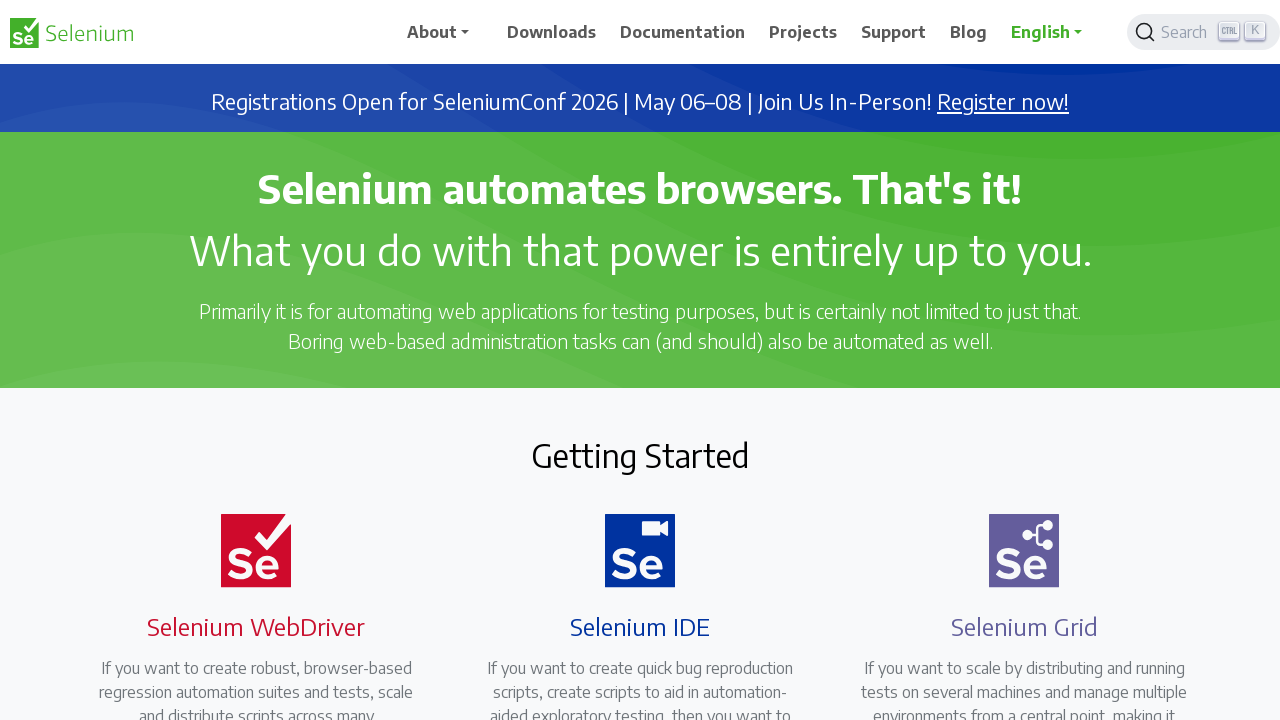

Scrolled down 500 pixels using JavaScript
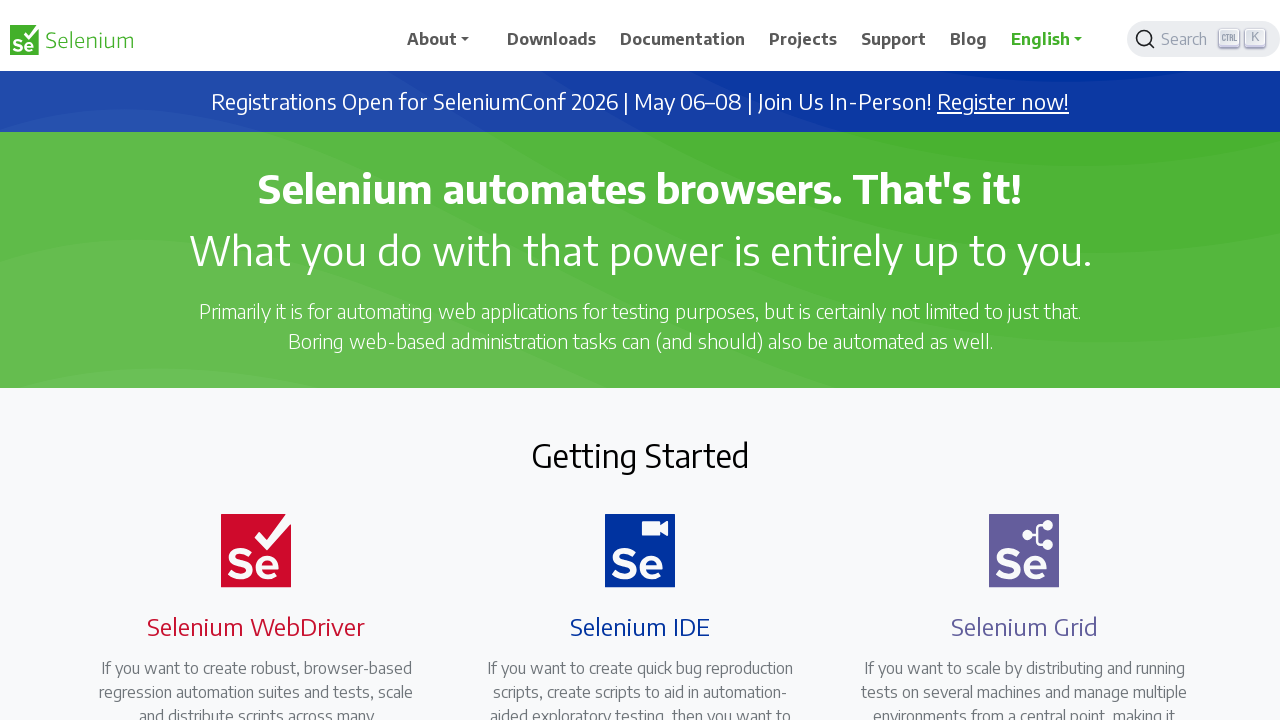

Waited 2 seconds to observe the scroll position
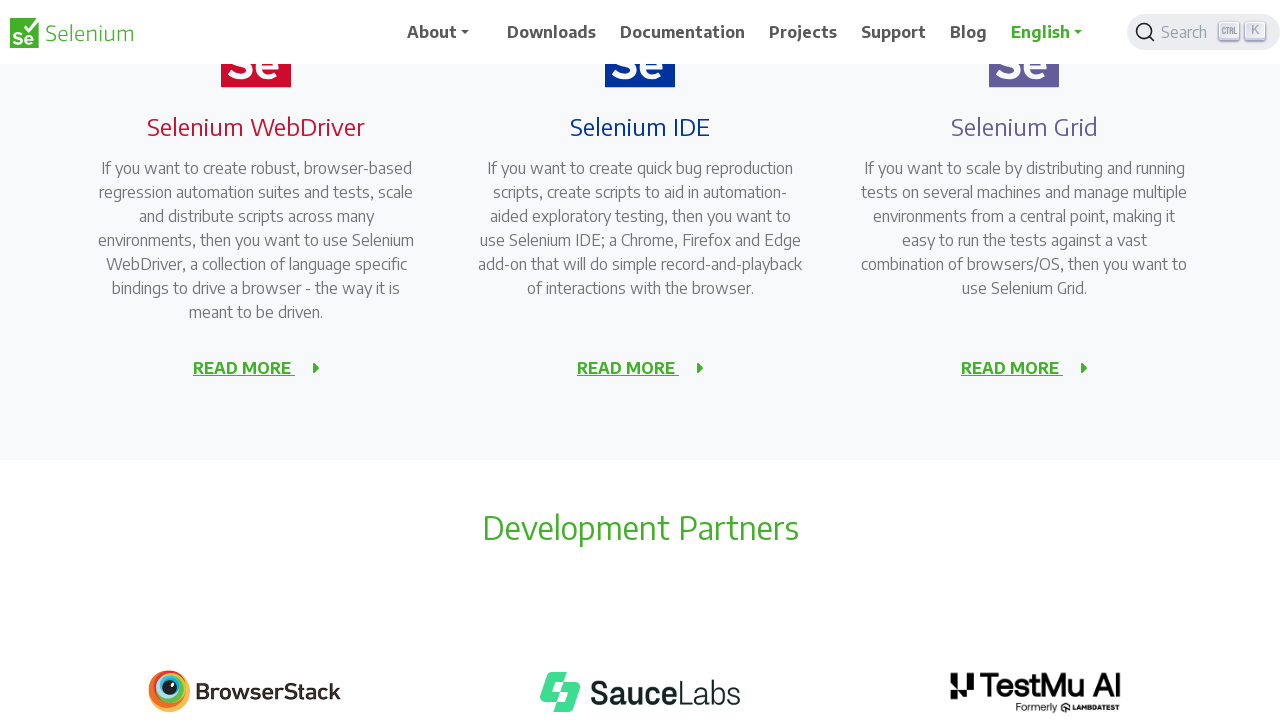

Scrolled back up 500 pixels using JavaScript
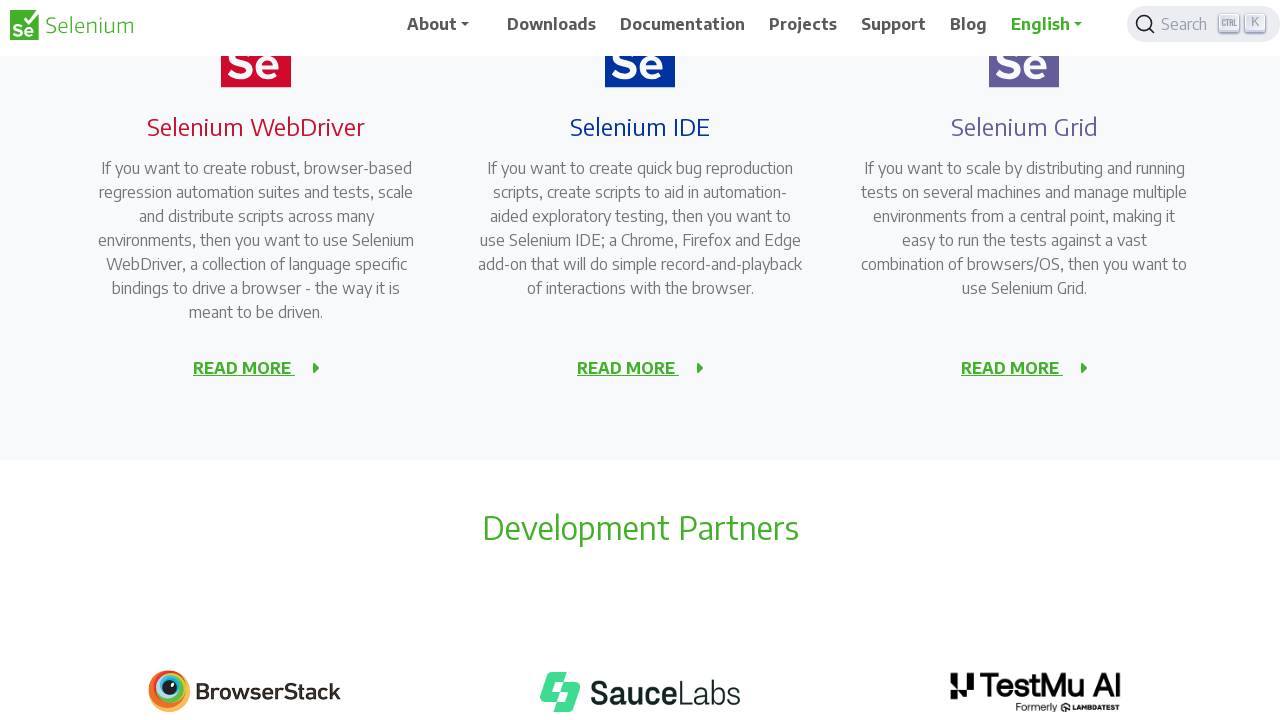

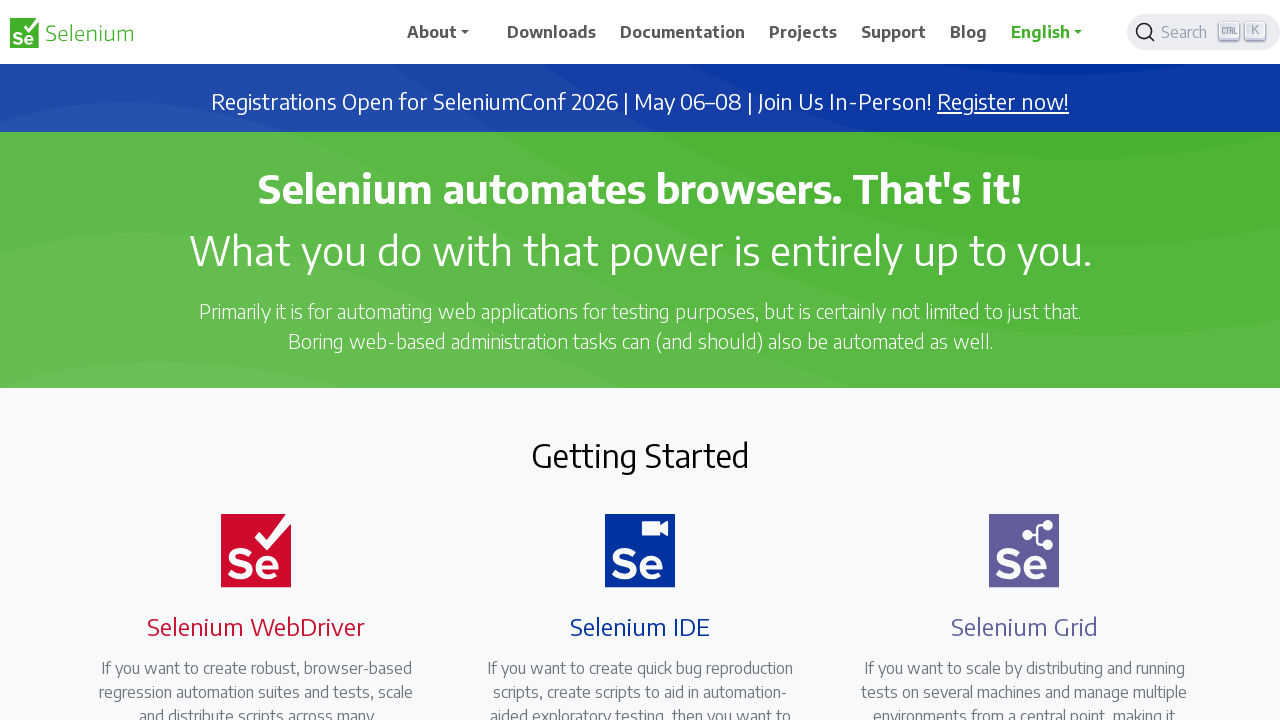